Tests form submission by extracting a value from an element's attribute, performing a mathematical calculation, filling in the answer, checking required checkboxes, and submitting the form.

Starting URL: http://suninjuly.github.io/get_attribute.html

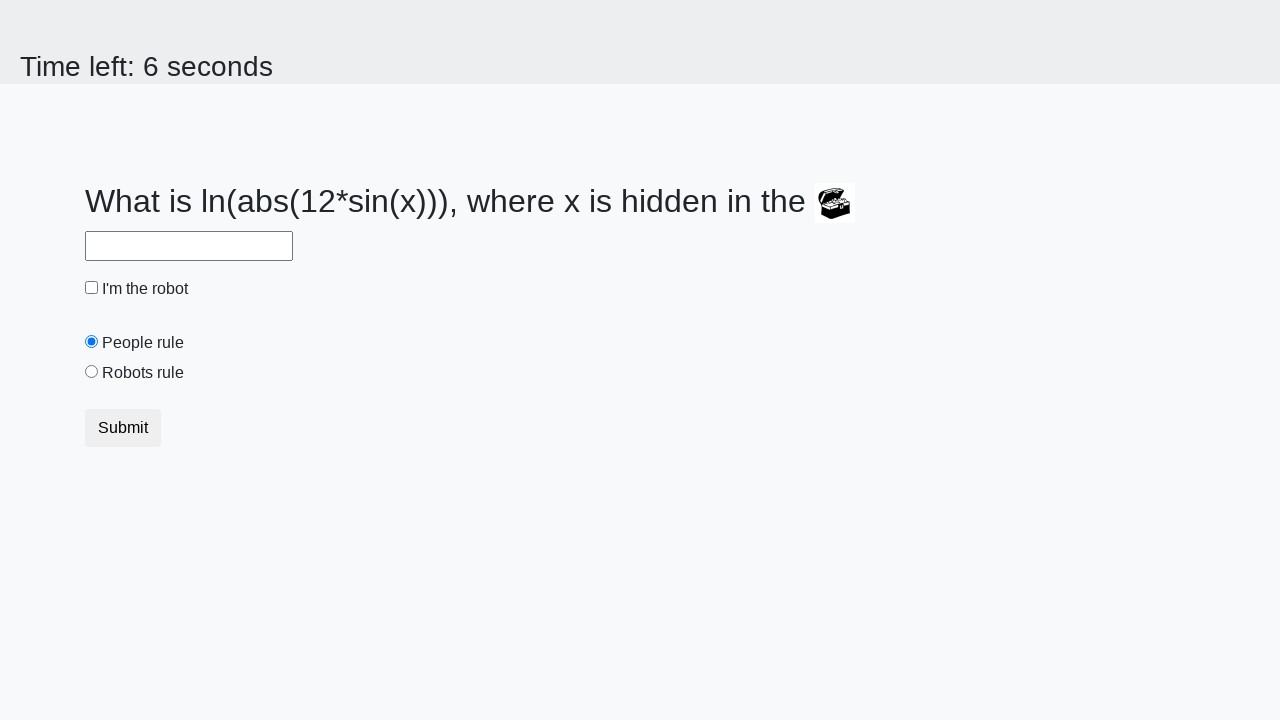

Located the treasure element with hidden value
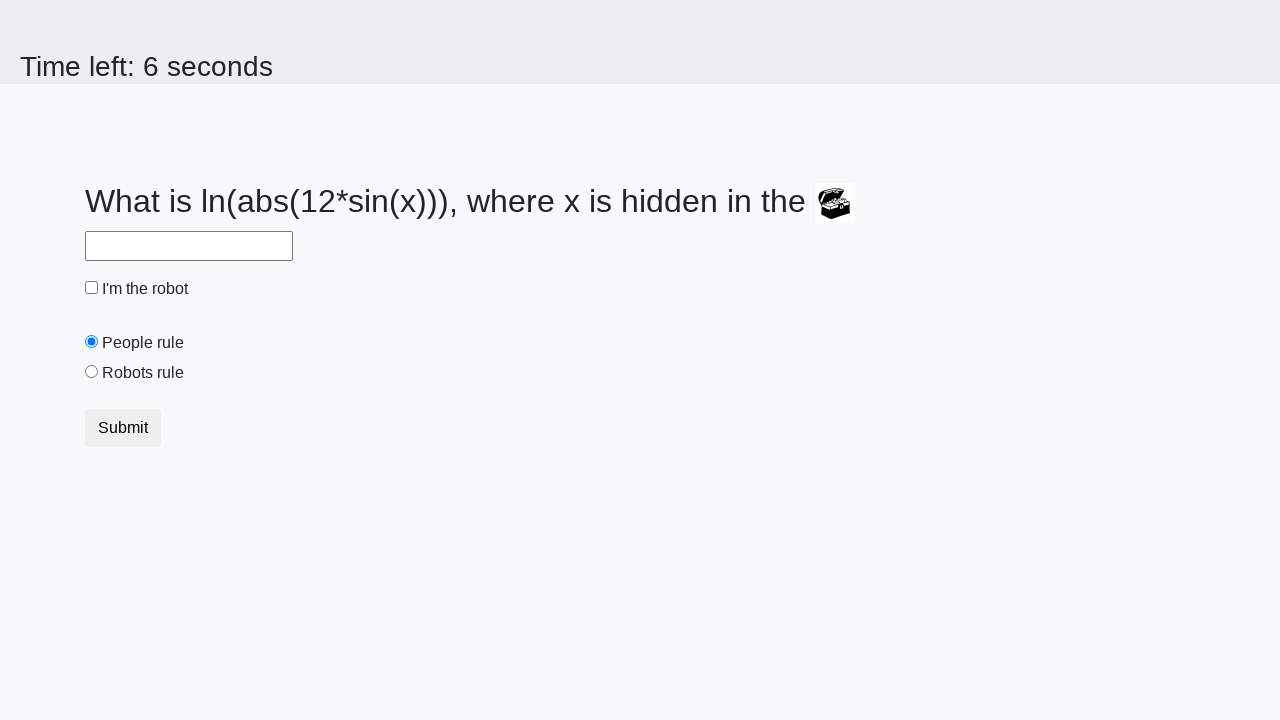

Extracted valuex attribute from treasure element: 952
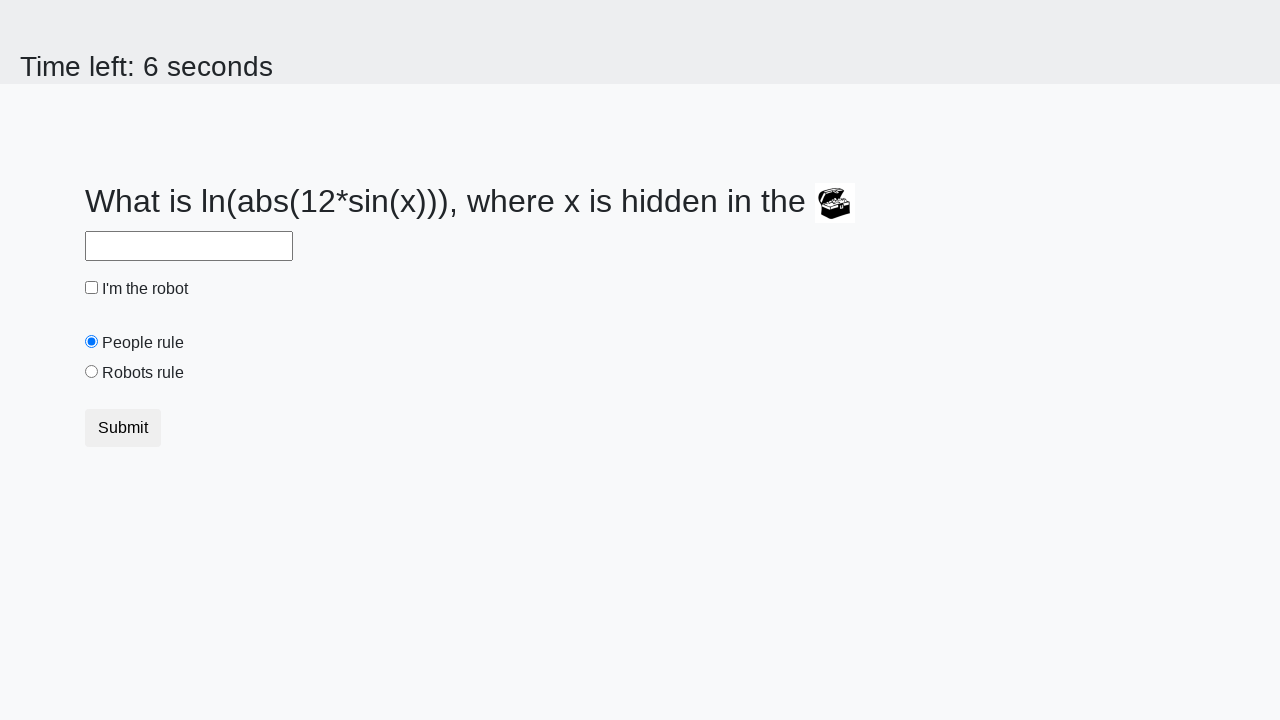

Calculated answer using mathematical formula: 0.1546616287323595
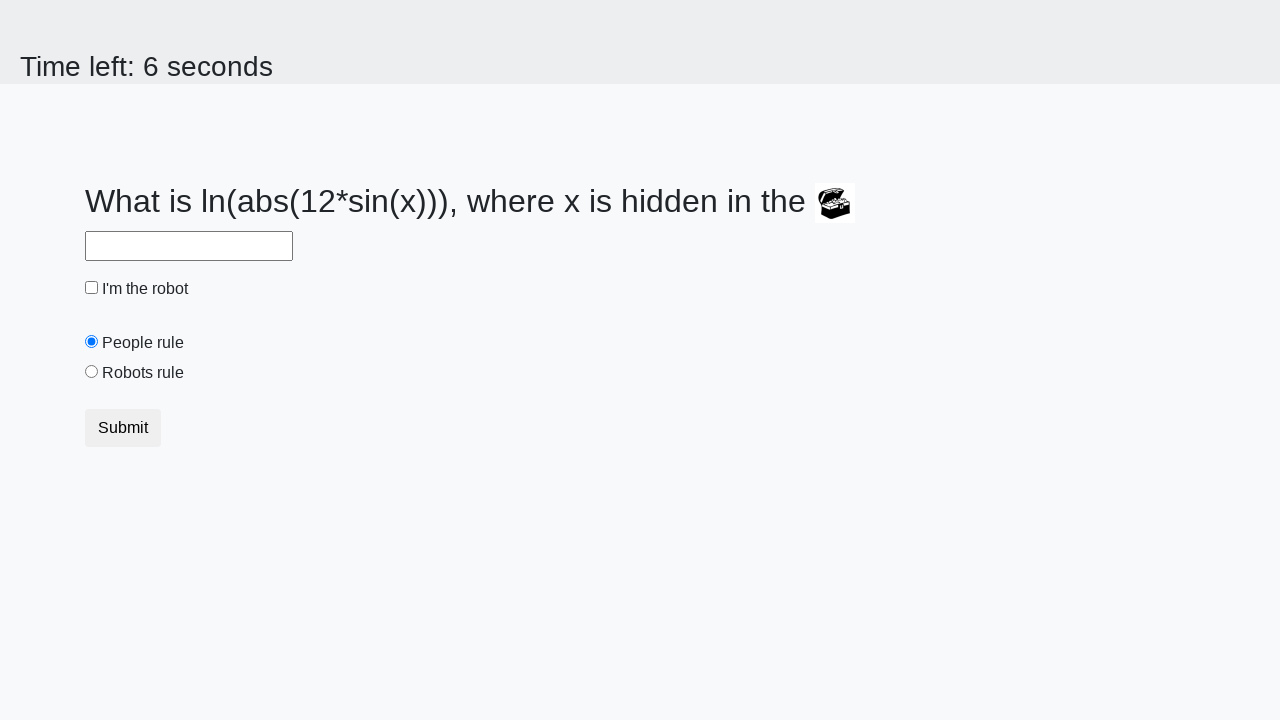

Filled answer field with calculated value: 0.1546616287323595 on #answer
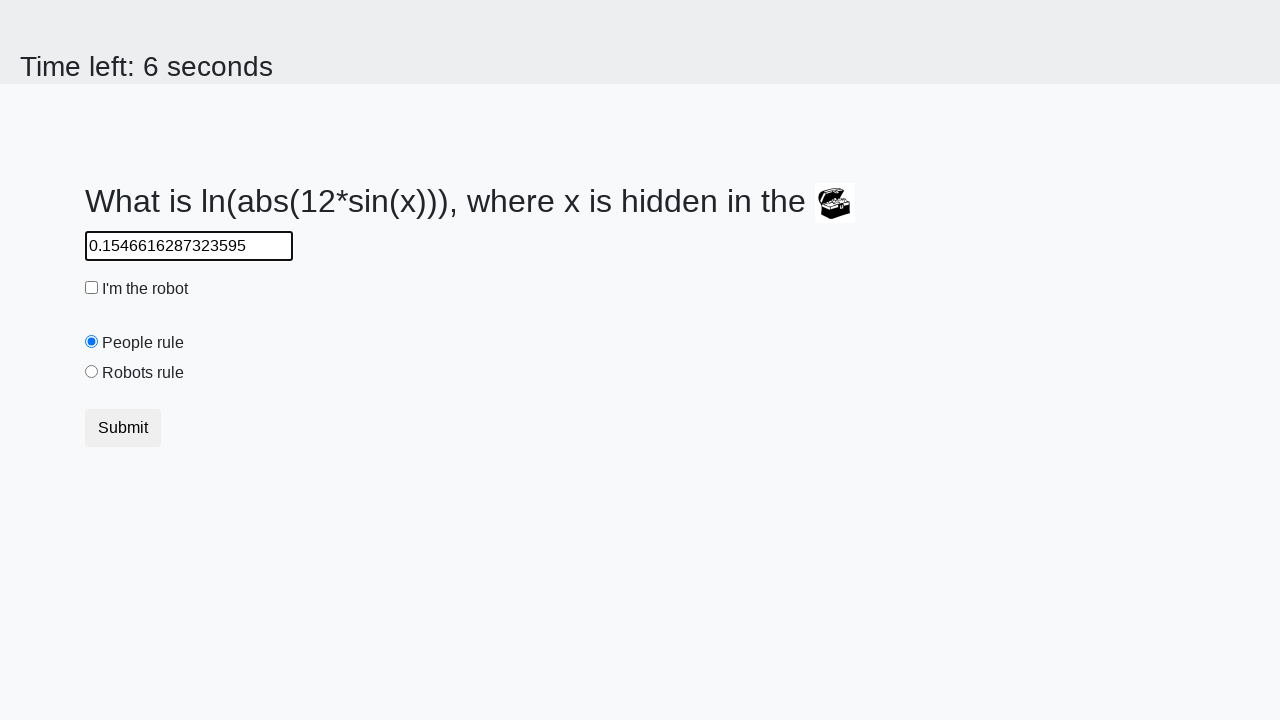

Checked the robot checkbox at (92, 288) on #robotCheckbox
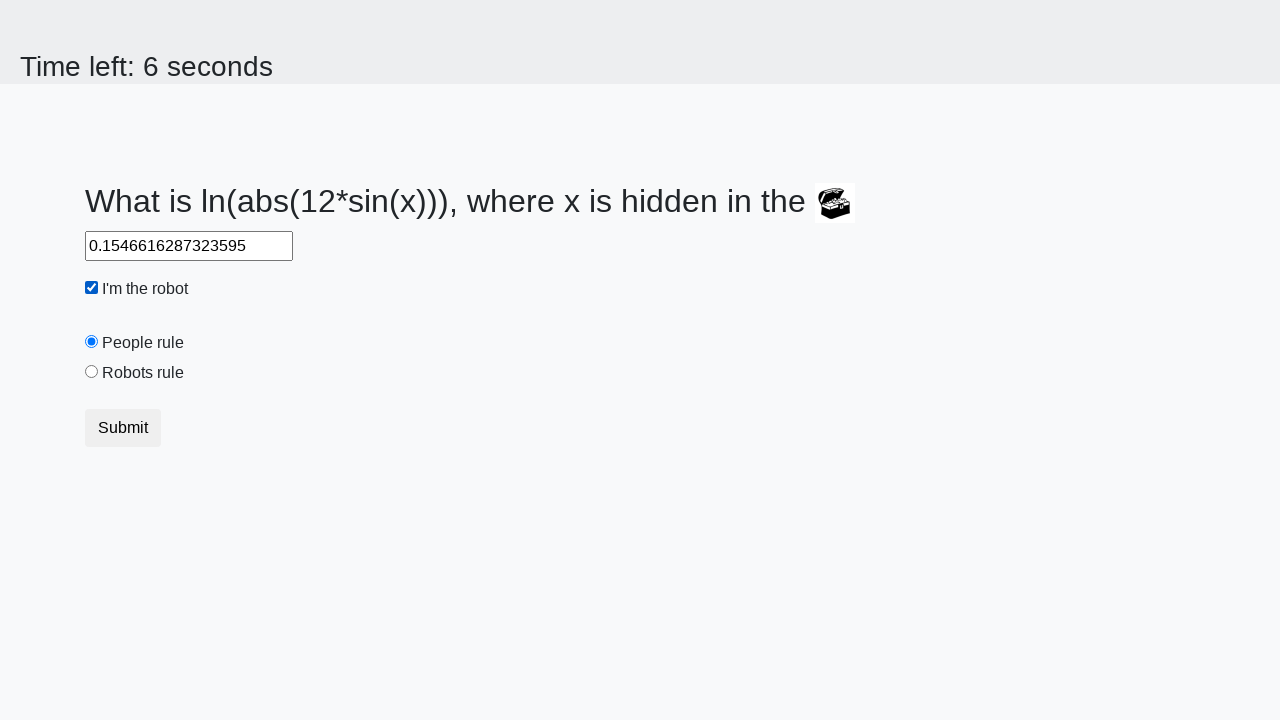

Checked the robots rule checkbox at (92, 372) on #robotsRule
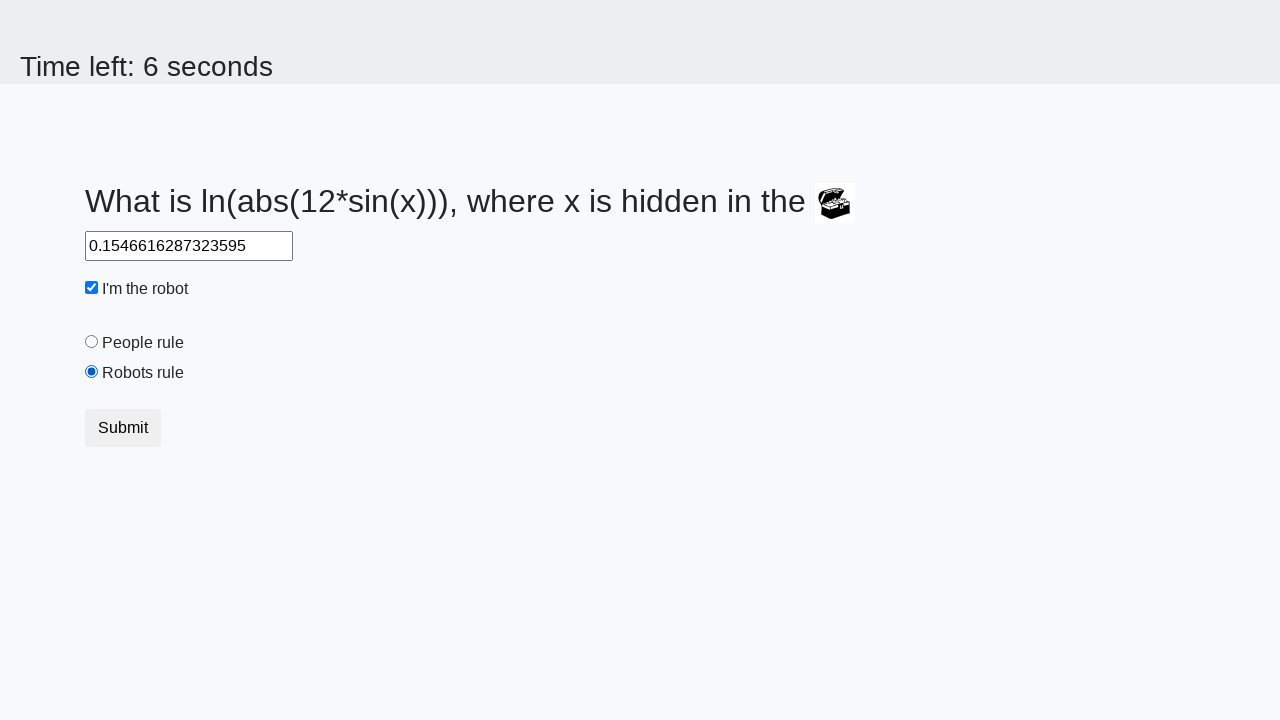

Clicked the submit button to submit the form at (123, 428) on .btn.btn-default
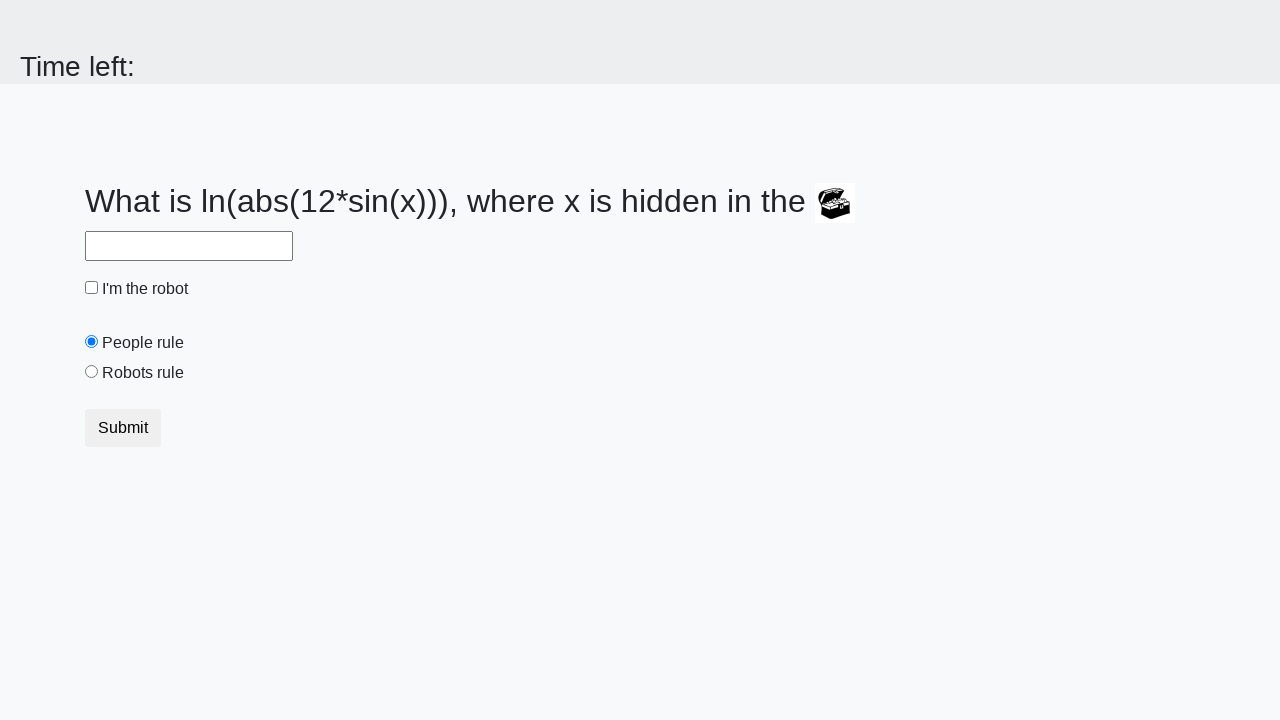

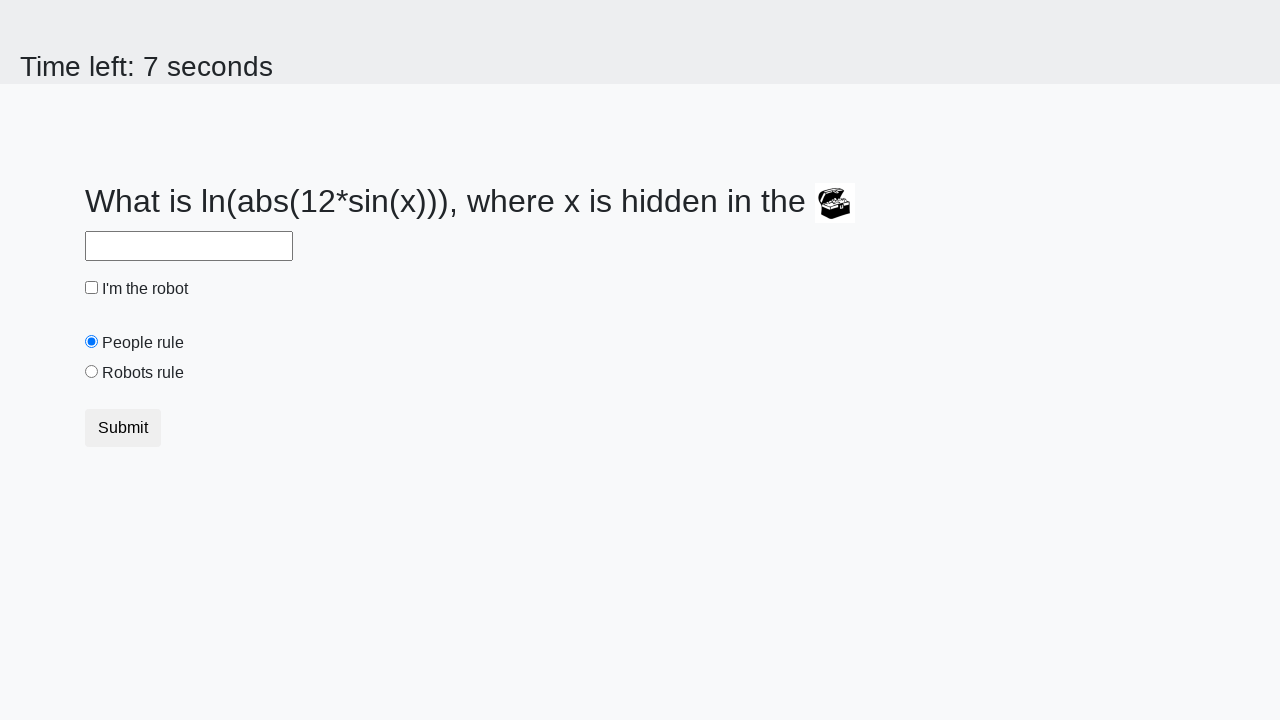